Tests A/B test opt-out functionality by visiting a split testing page, adding an opt-out cookie, refreshing the page, and verifying that the heading changes to indicate no A/B test is active.

Starting URL: http://the-internet.herokuapp.com/abtest

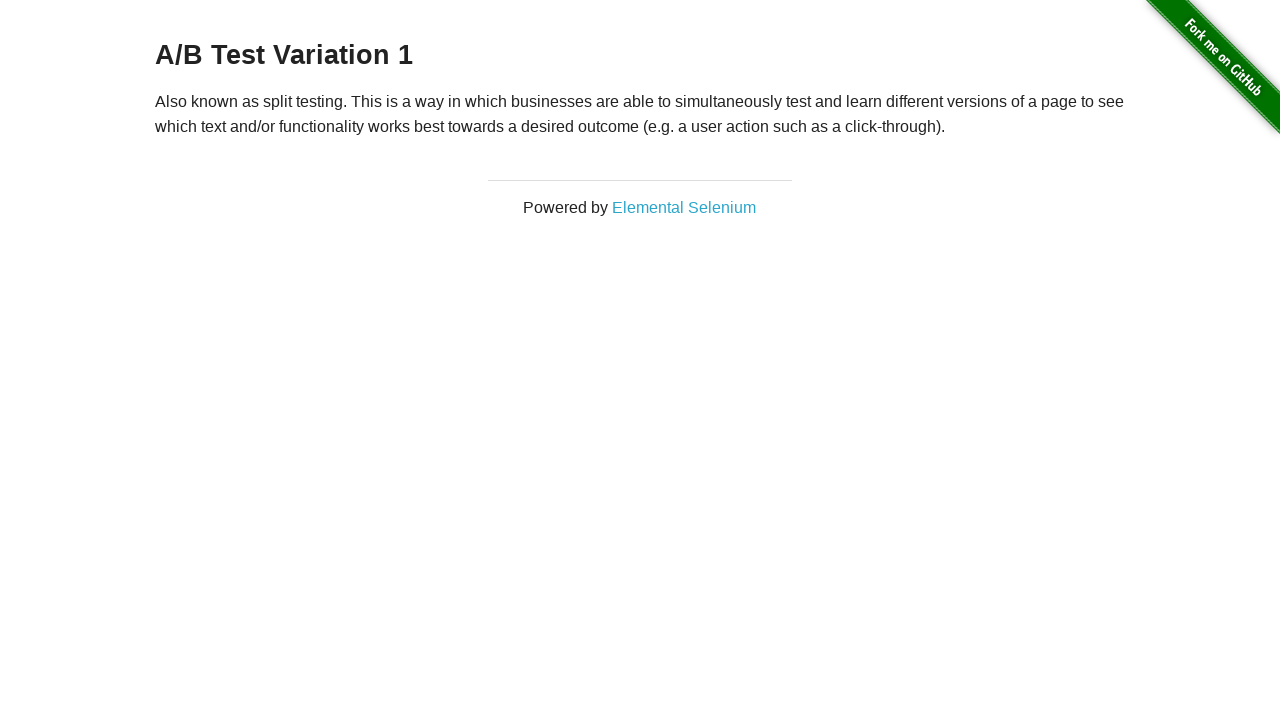

Waited for h3 heading to be present
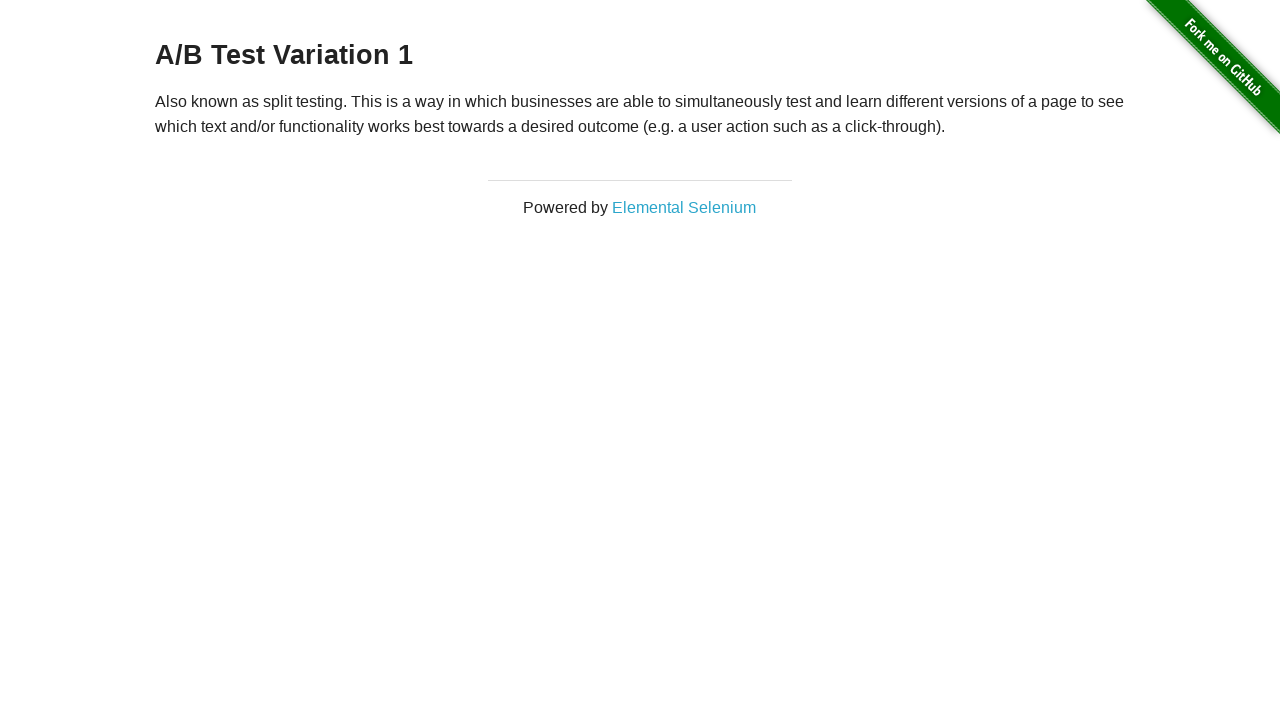

Retrieved heading text content
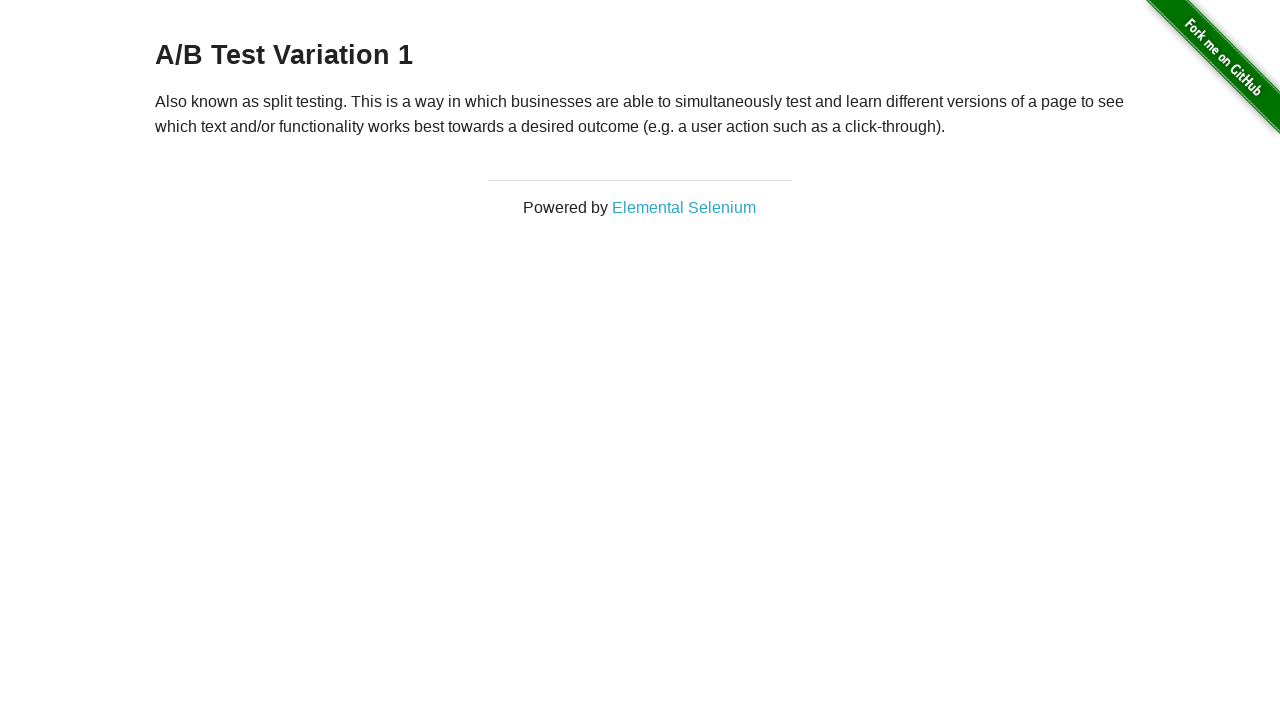

Added optimizelyOptOut cookie to opt out of A/B test
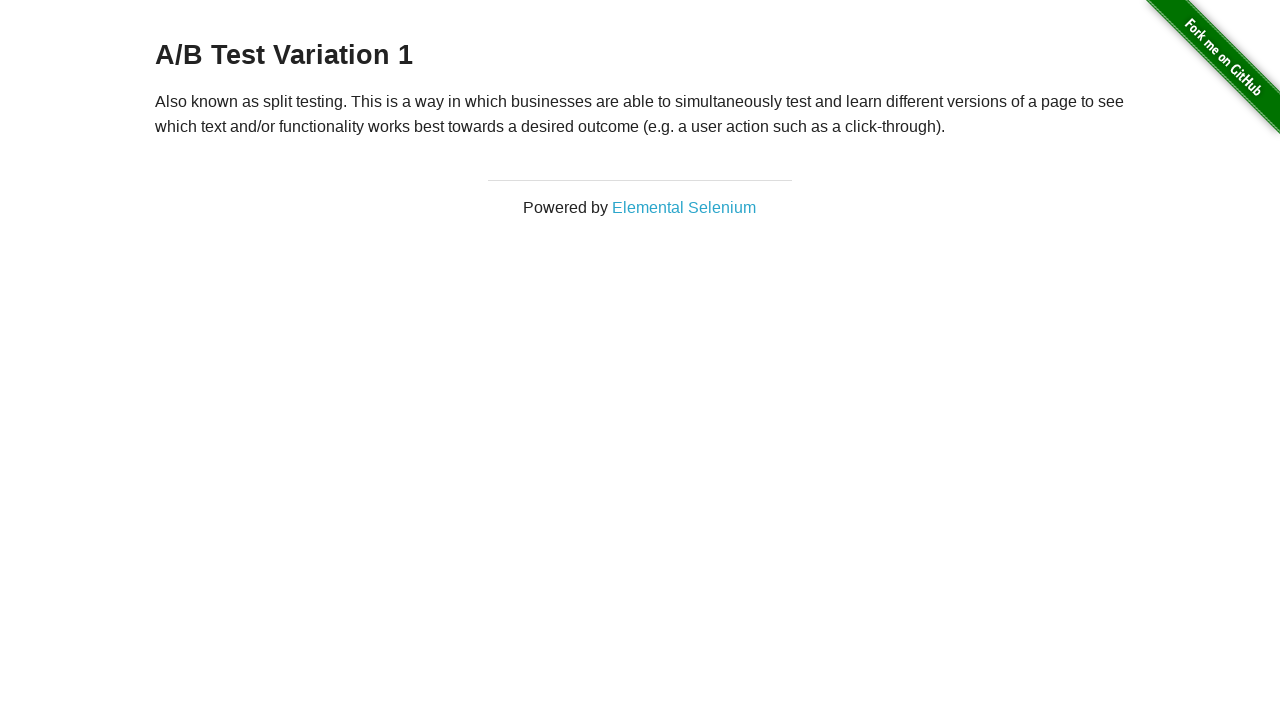

Reloaded page after adding opt-out cookie
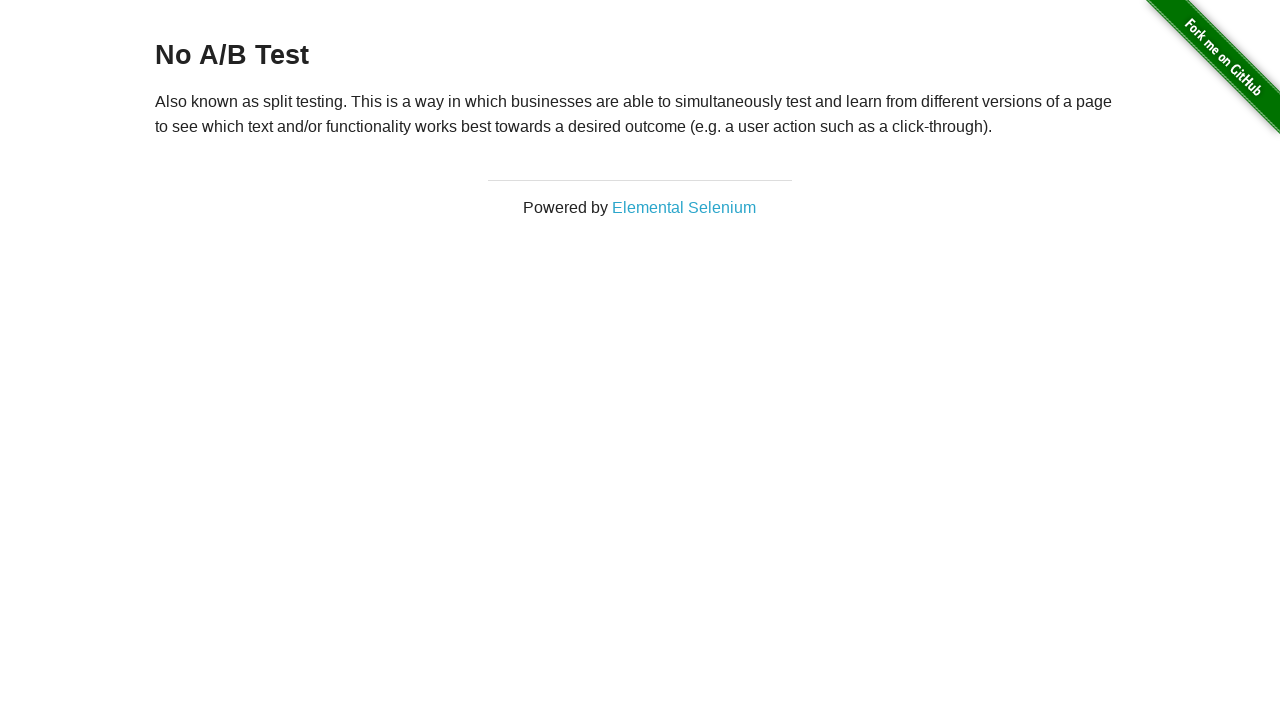

Verified h3 heading is present after opt-out
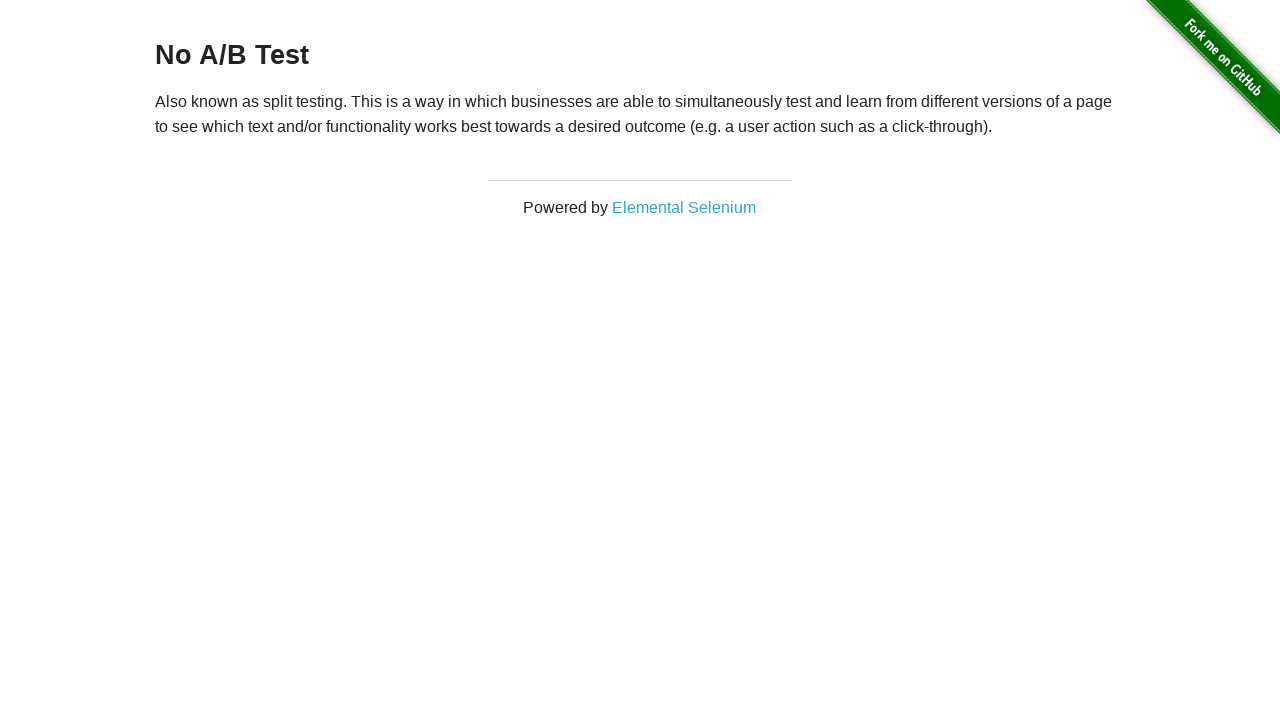

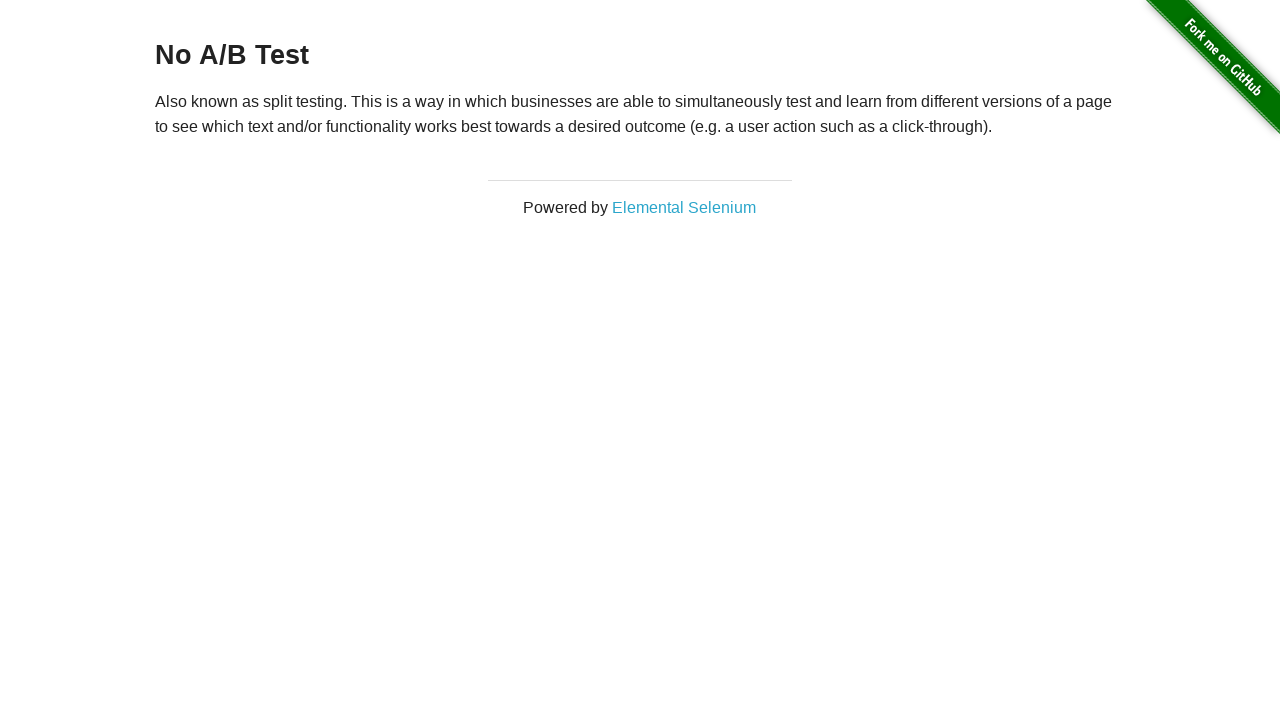